Tests adding a laptop to cart by clicking the Laptops category, selecting a random product, and adding it to the cart

Starting URL: https://www.demoblaze.com

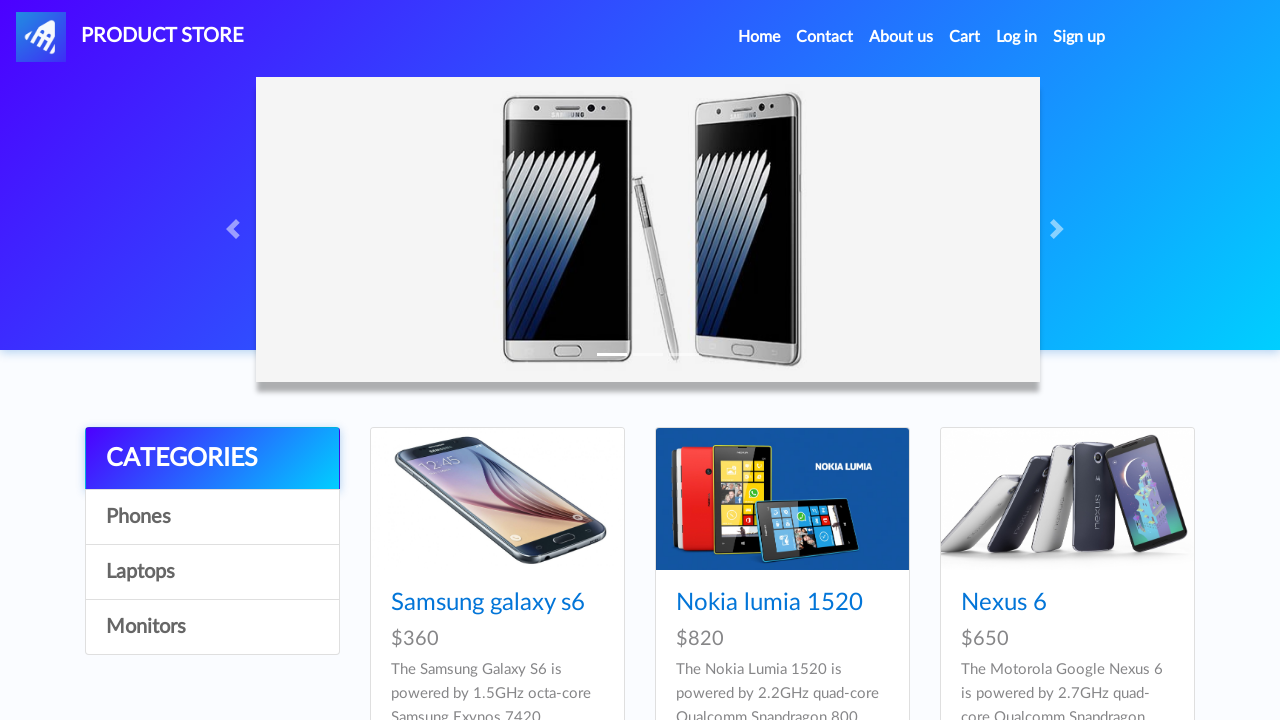

Clicked on Laptops category at (212, 572) on a:has-text('Laptops')
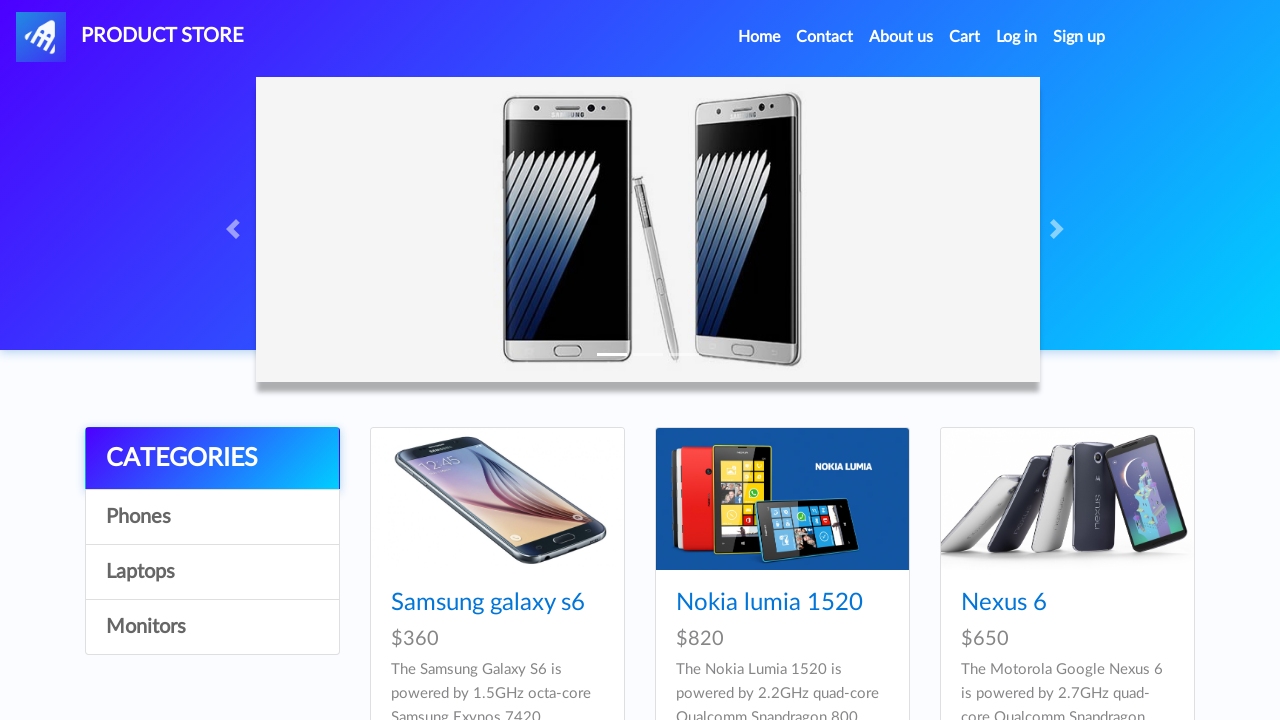

Waited for product list to load
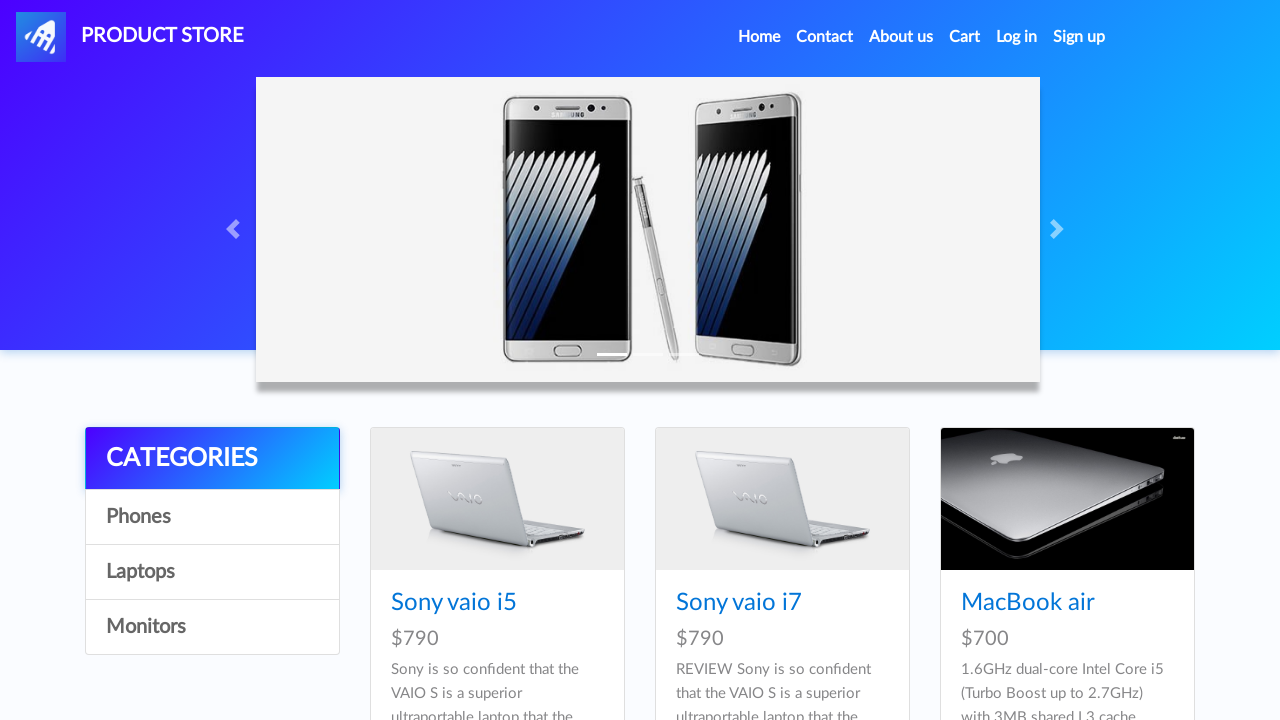

Clicked on the first laptop product at (454, 603) on .card-title a >> nth=0
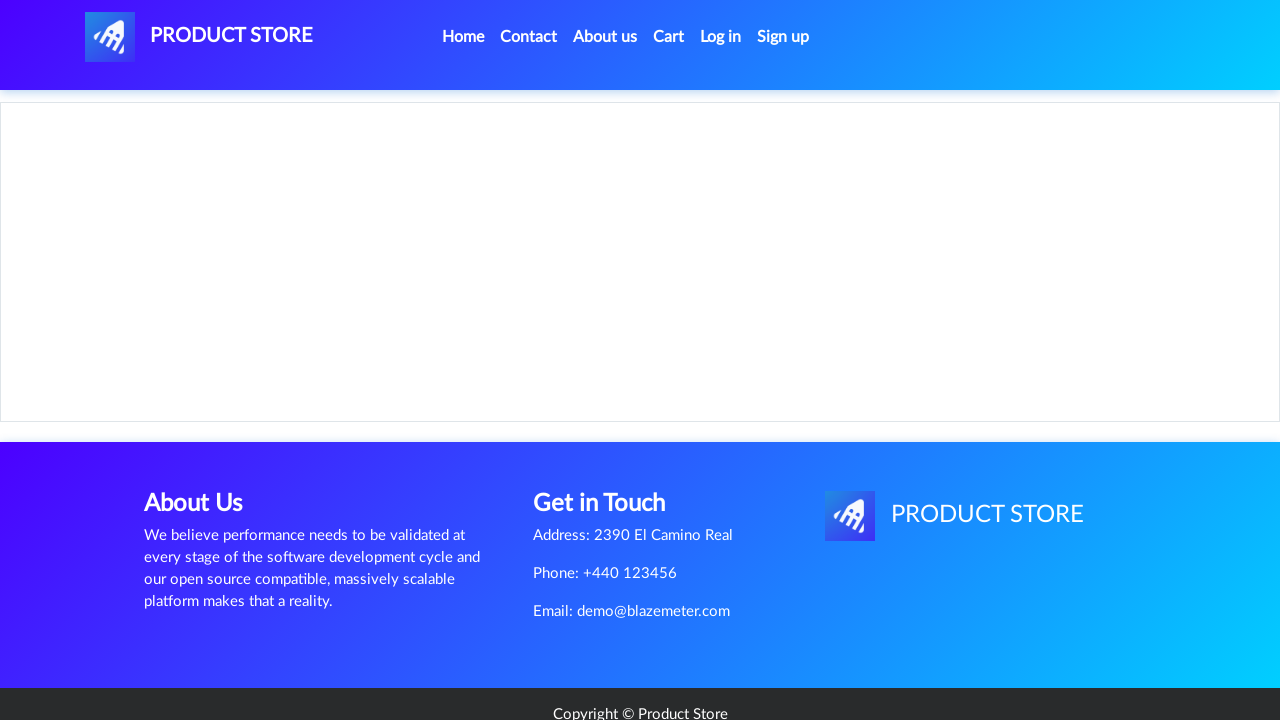

Waited for product detail page to load with Add to cart button
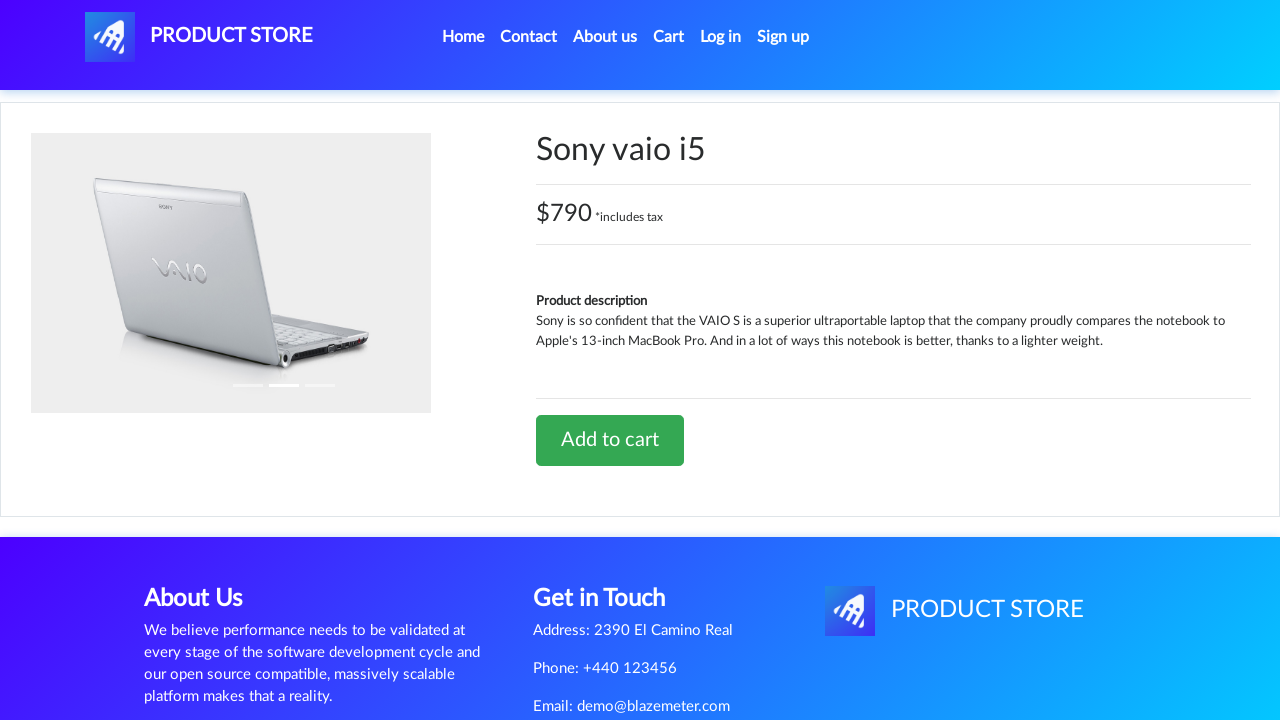

Set up dialog handler to accept alerts
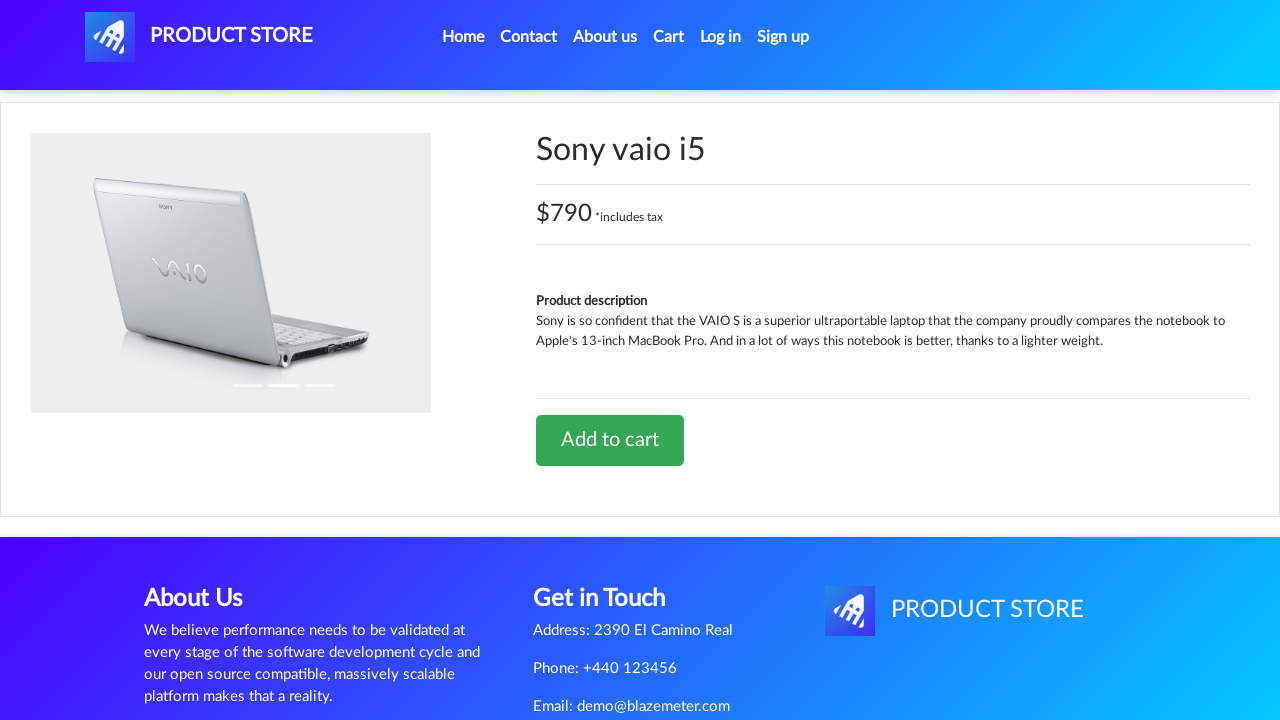

Clicked Add to cart button at (610, 440) on a:has-text('Add to cart')
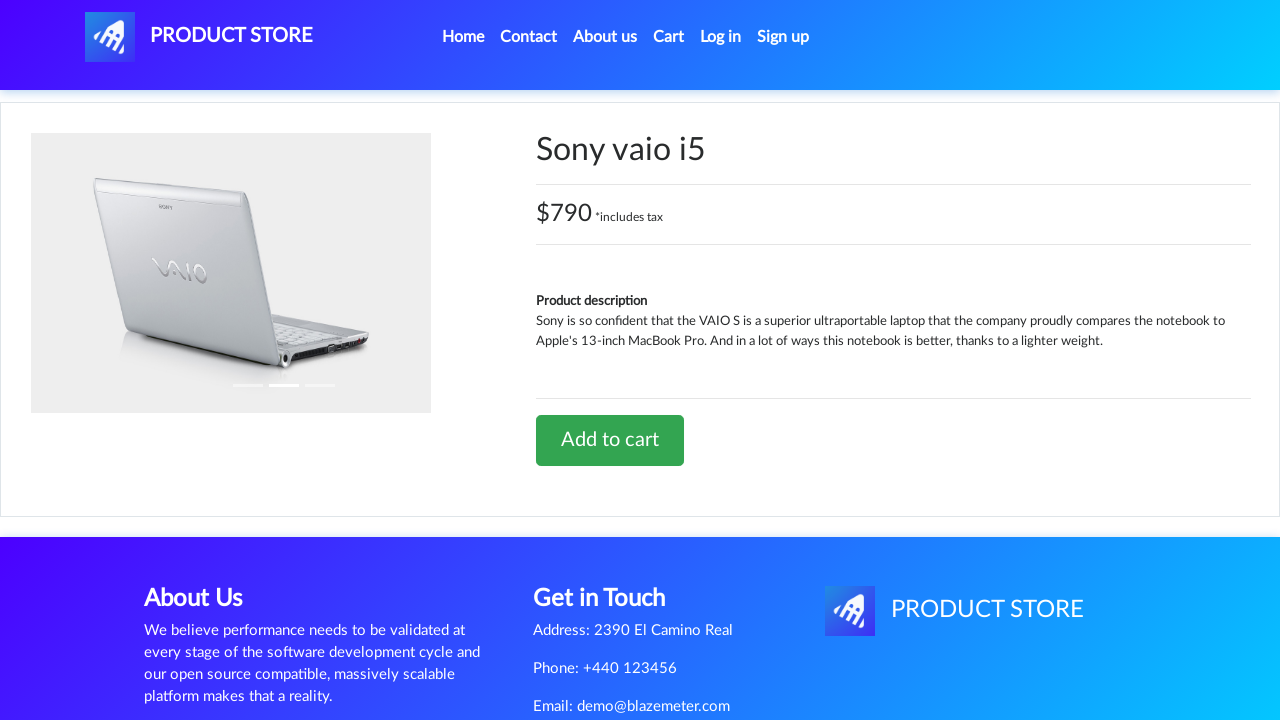

Waited for alert confirmation
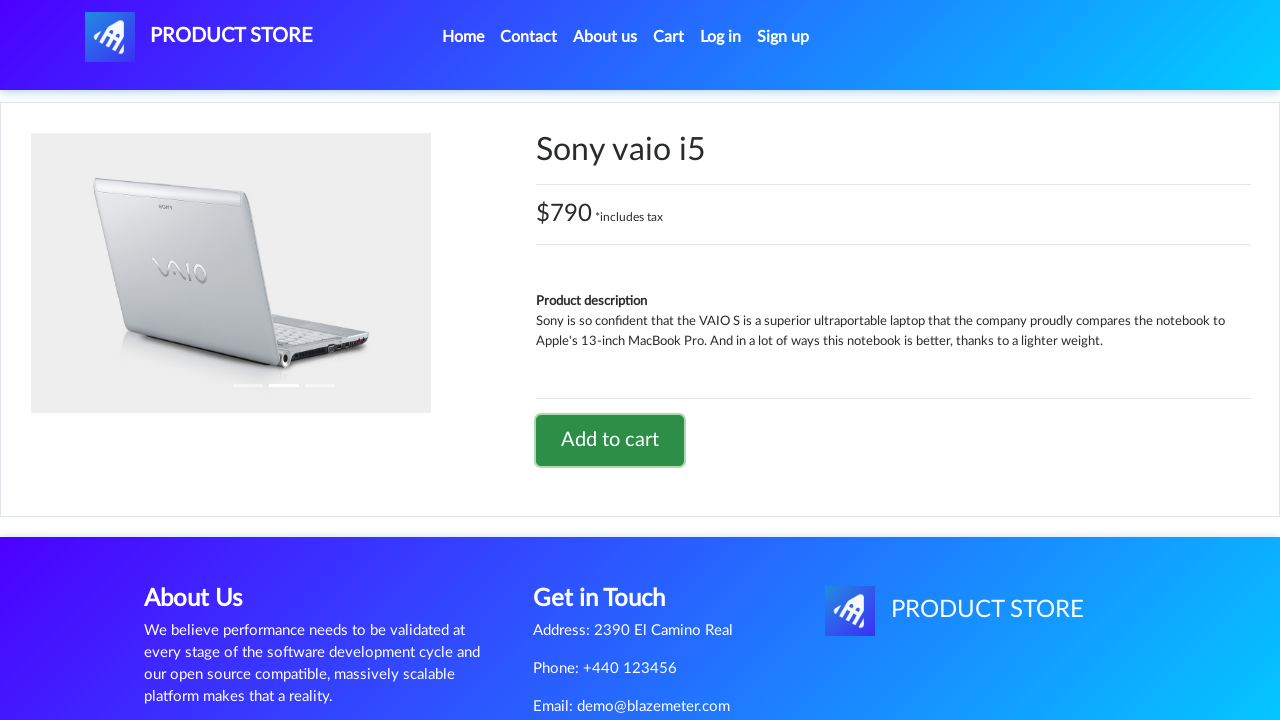

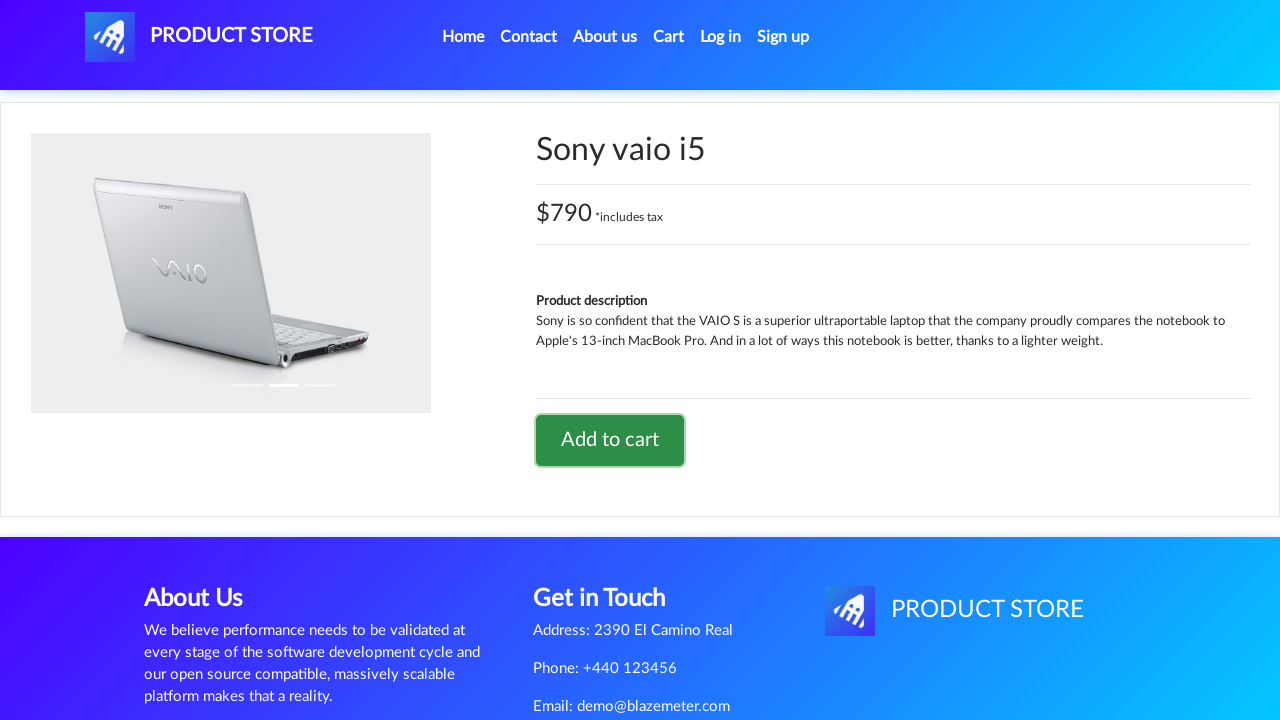